Tests a form submission by filling in username, email, and address fields, then clicking the submit button

Starting URL: https://demoqa.com/text-box

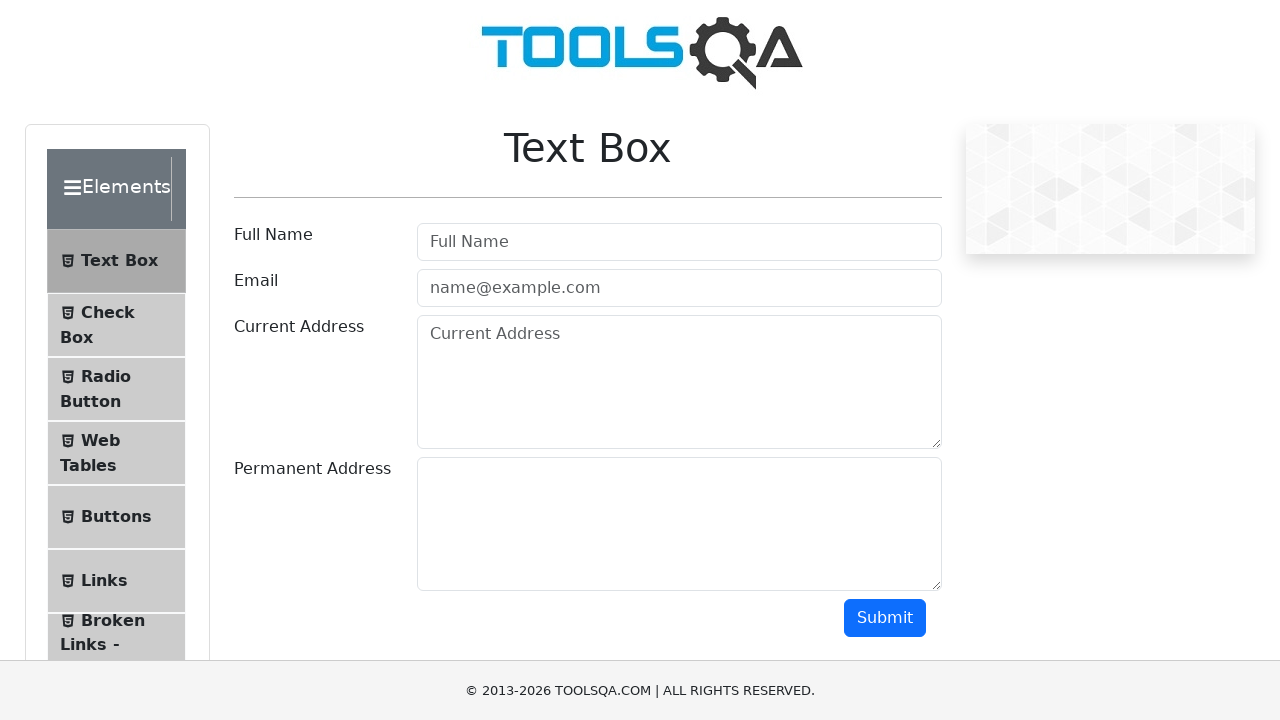

Filled username field with 'John' on #userName
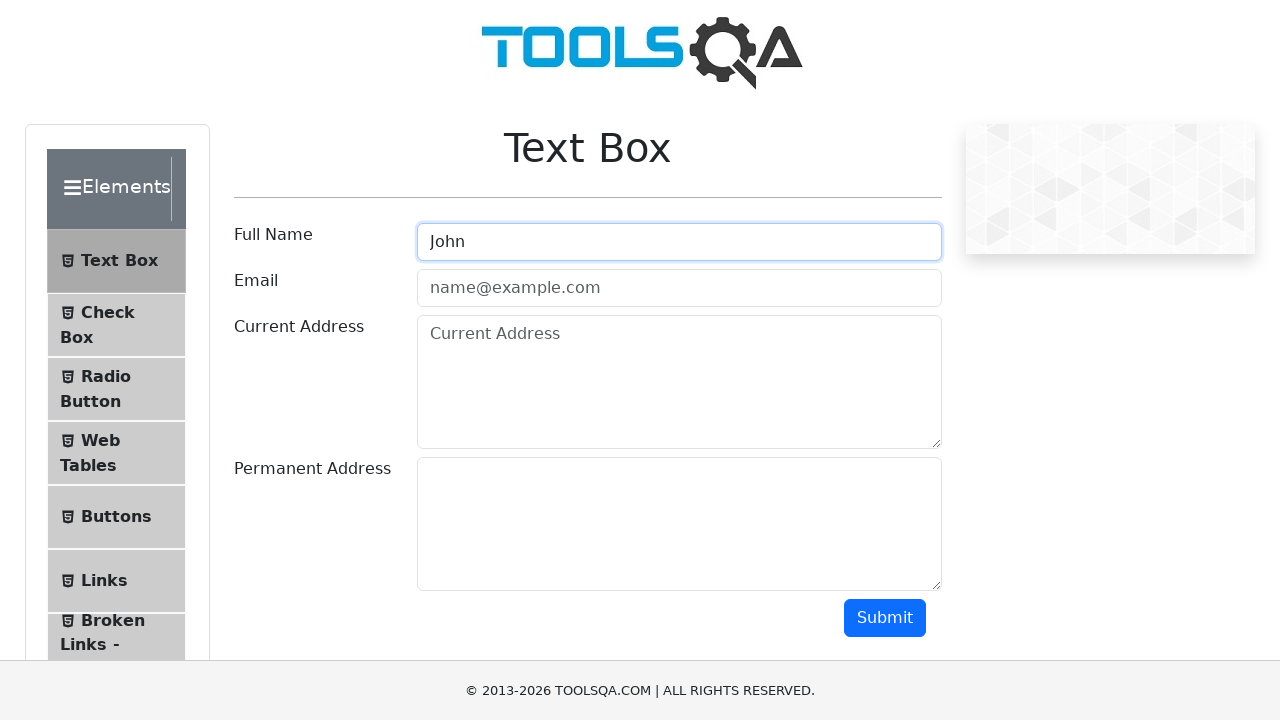

Filled email field with 'john@gmail.com' on #userEmail
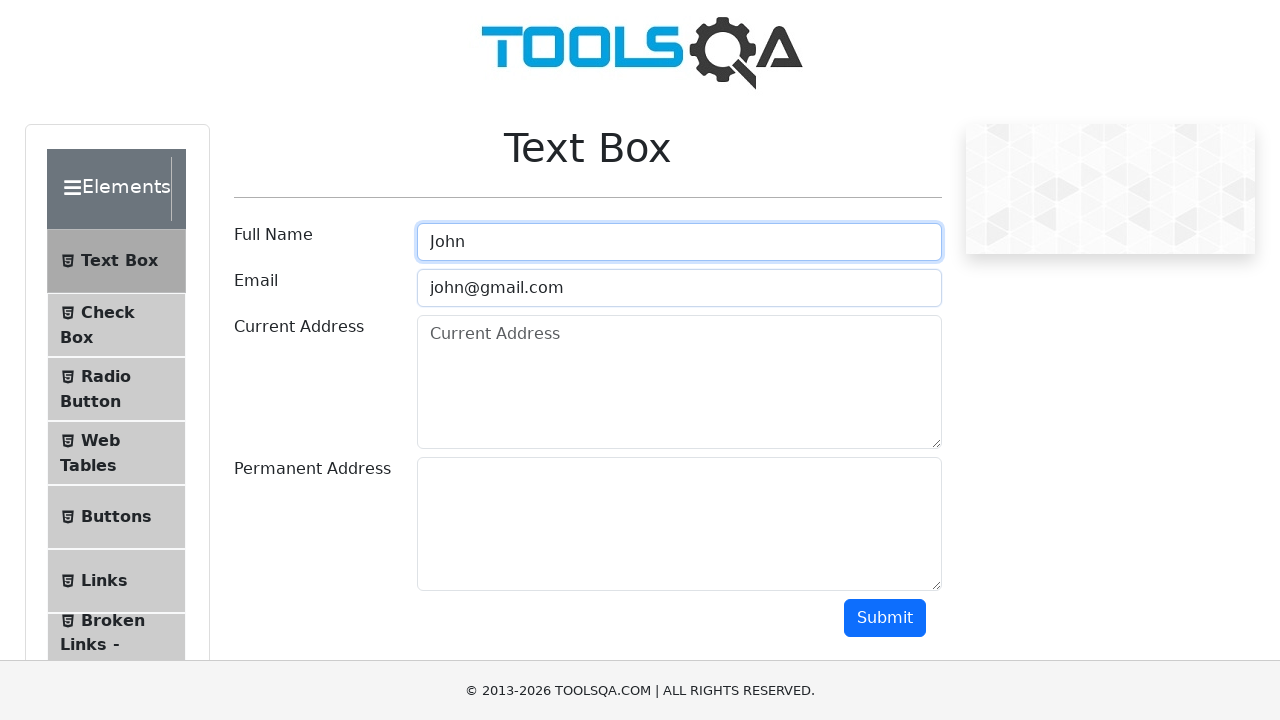

Filled current address field with 'WallStreet 555' on #currentAddress
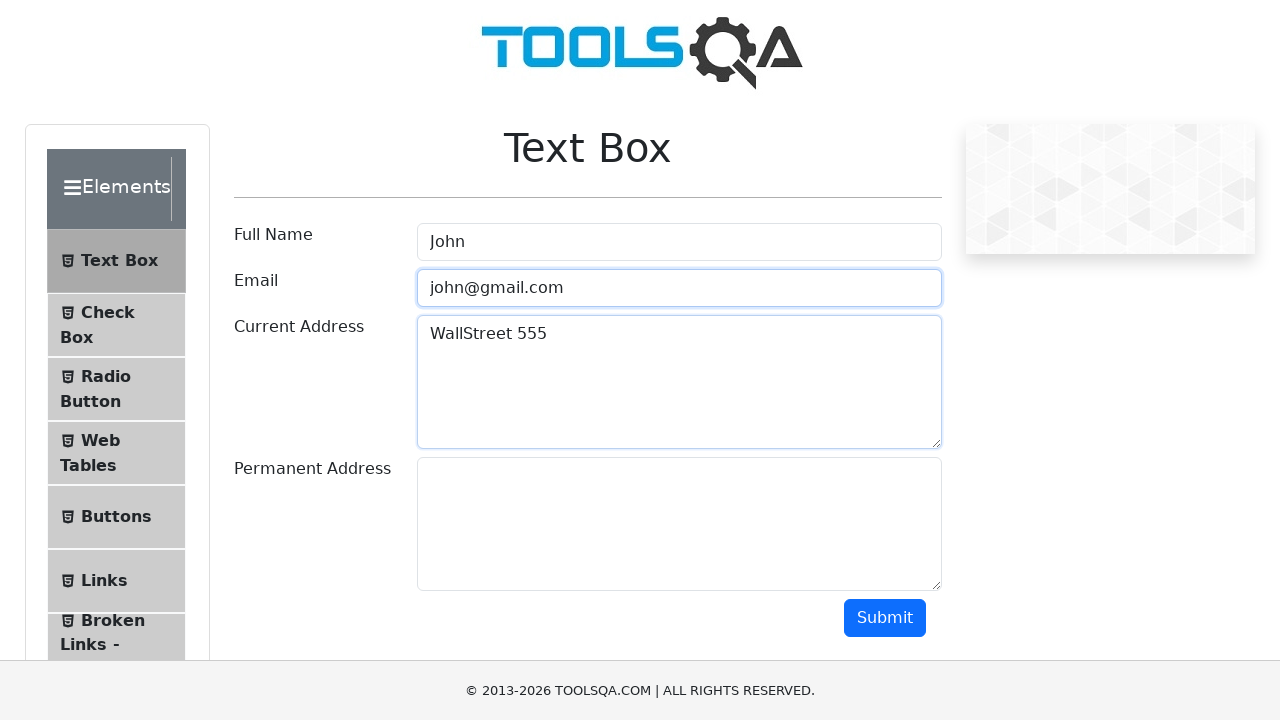

Filled permanent address field with 'Sovetskaya 123' on #permanentAddress
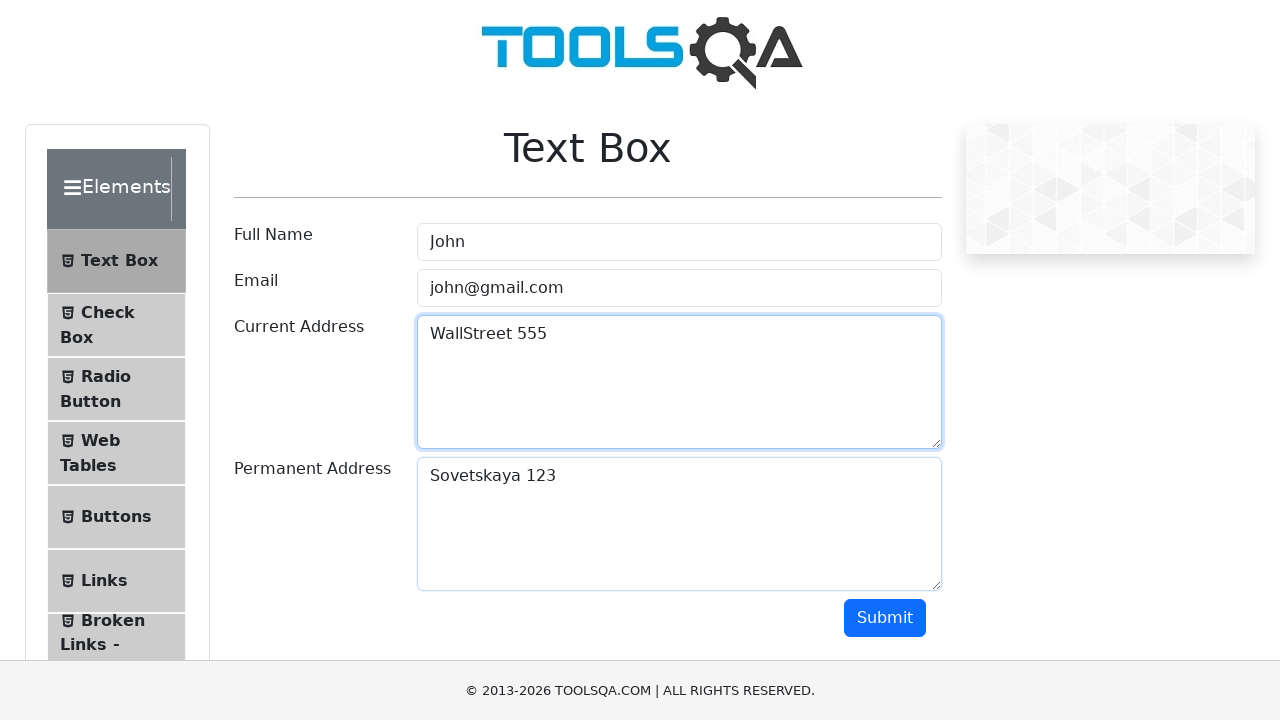

Scrolled down 600 pixels to reveal submit button
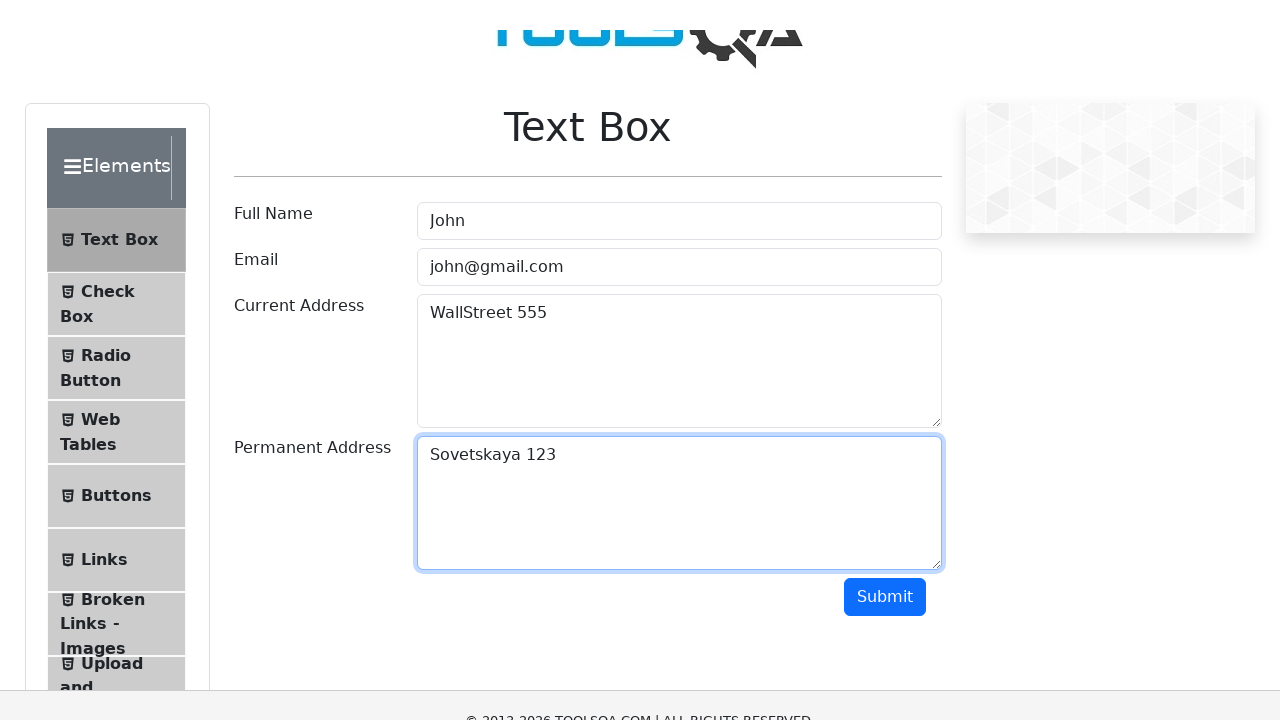

Clicked submit button to submit form at (885, 18) on .btn-primary
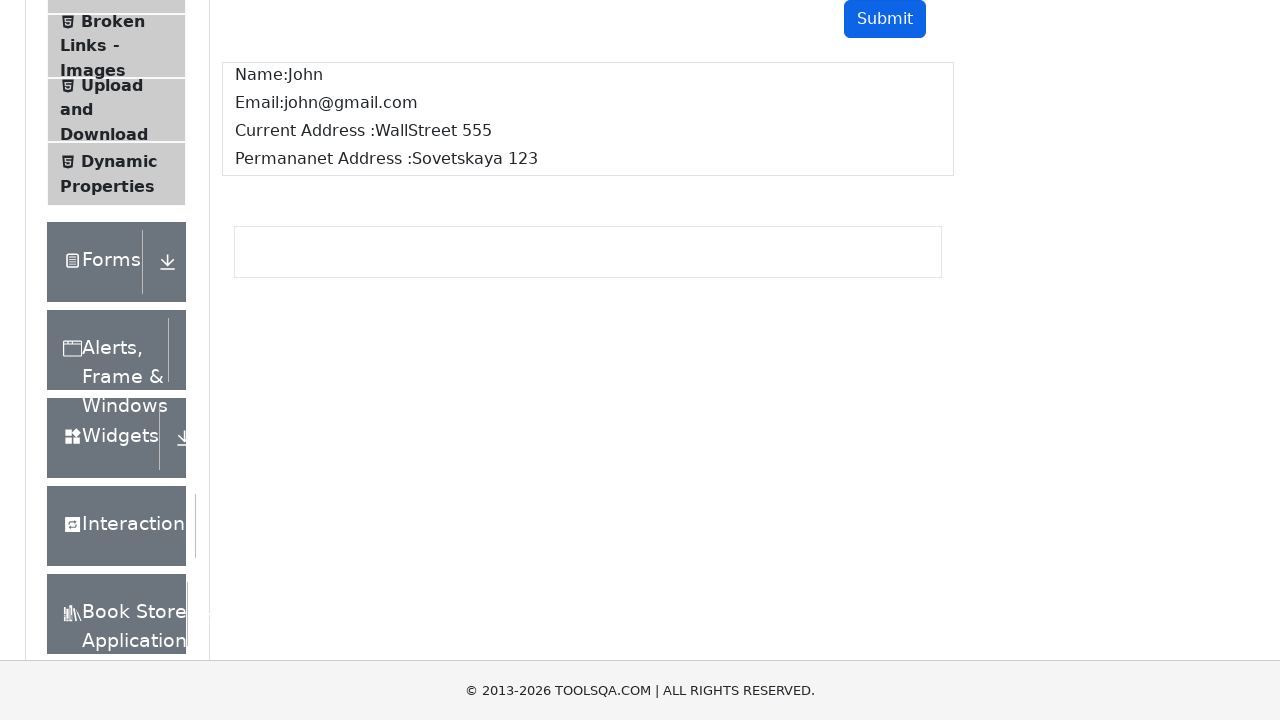

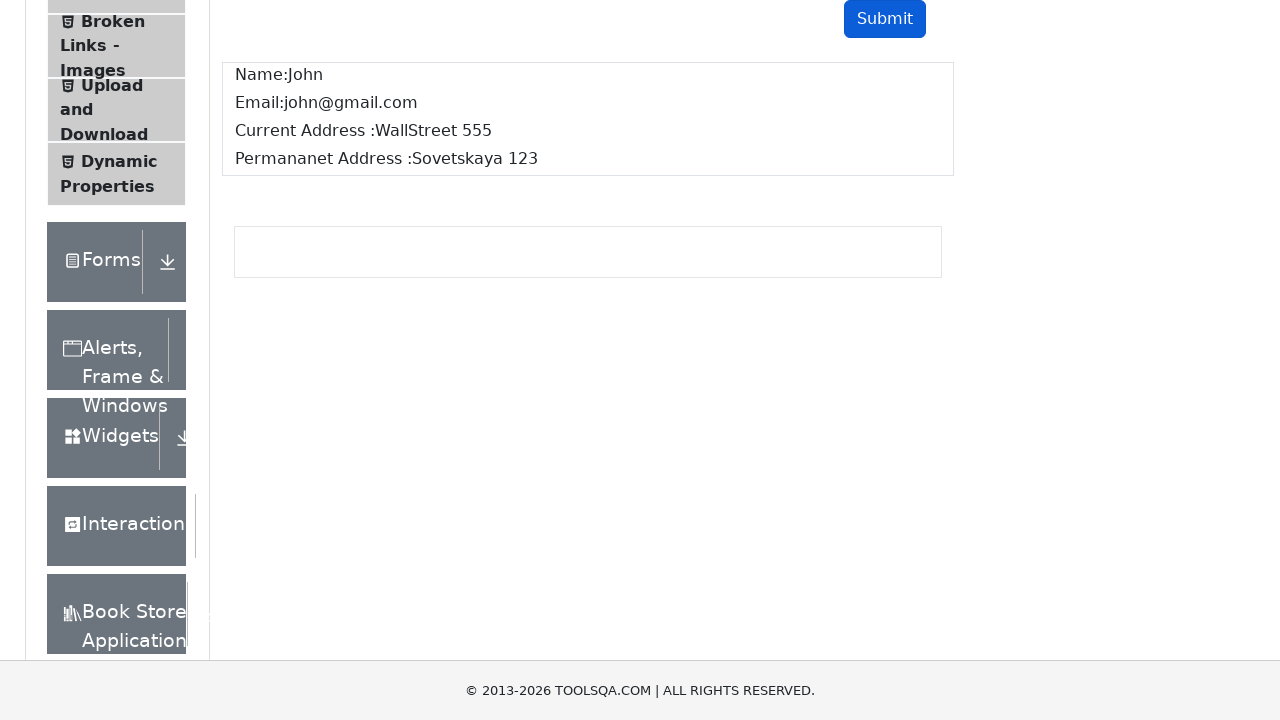